Tests Ctrl+click functionality to open a link in a new tab, switches to the new tab, prints the title, then switches back to the main window.

Starting URL: https://testautomationpractice.blogspot.com/

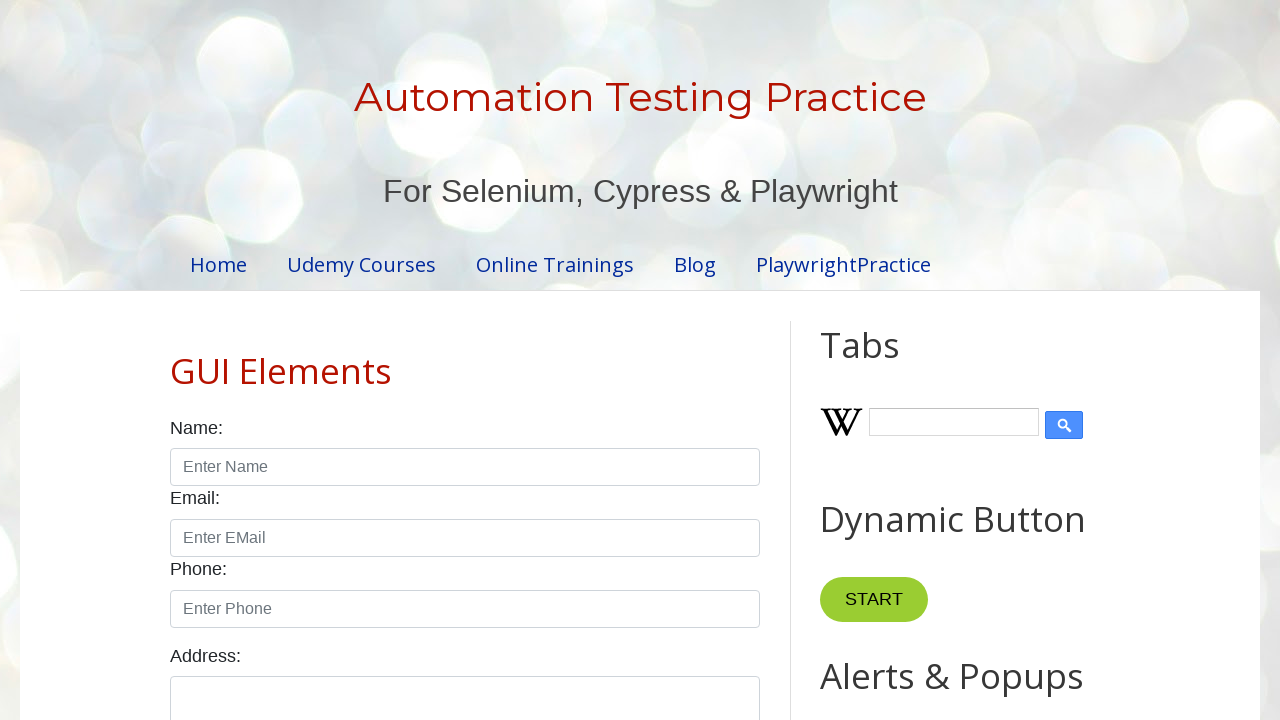

Located Apple link in laptops section
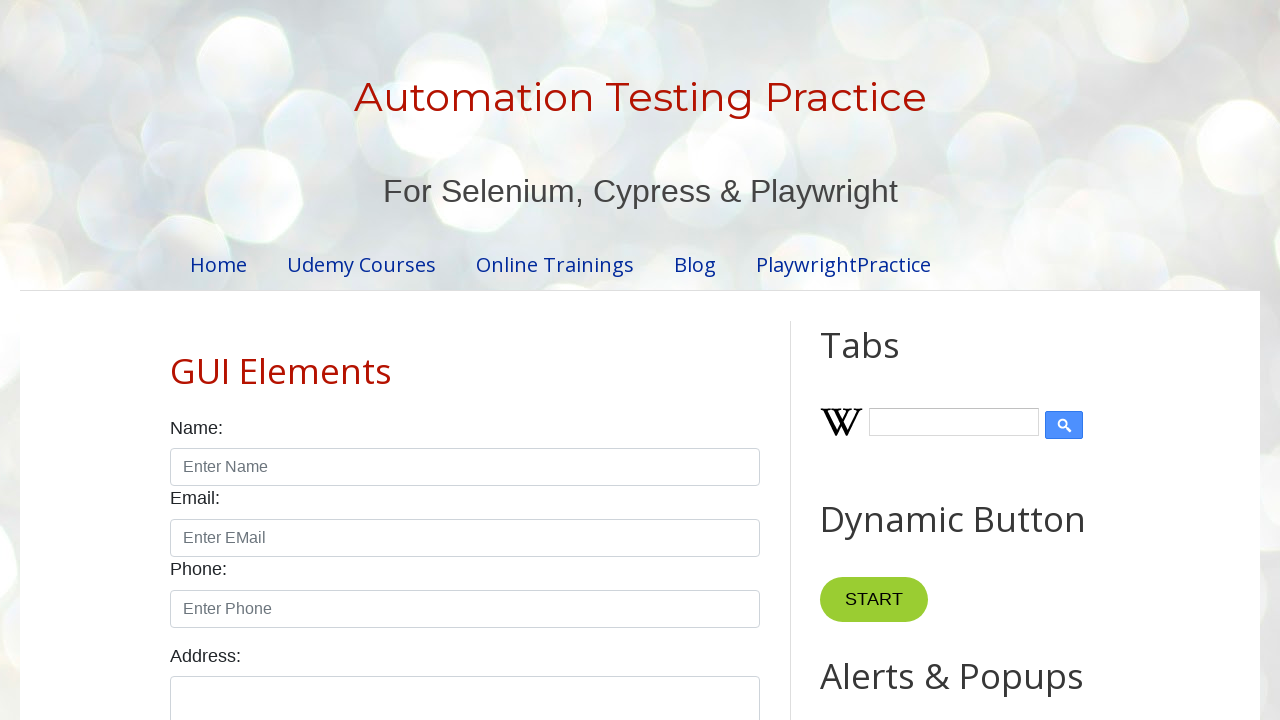

Printed Apple link text content
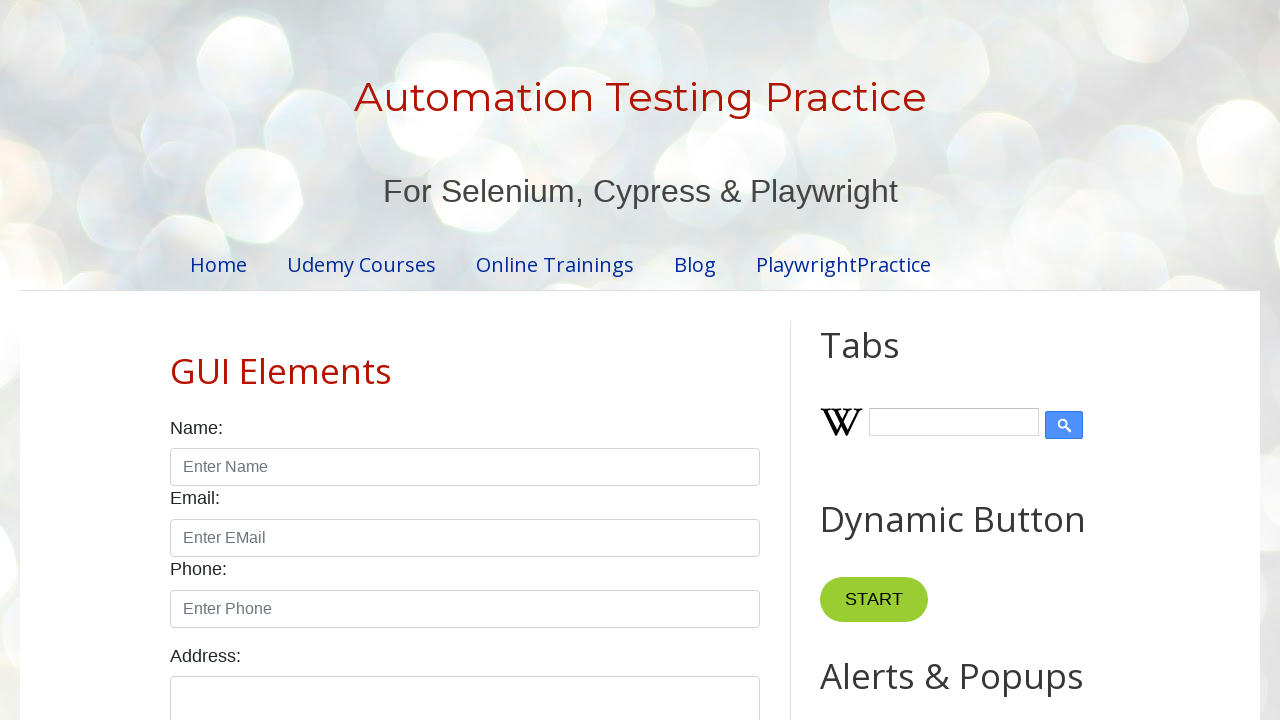

Ctrl+clicked Apple link to open in new tab at (965, 360) on div#laptops a#apple
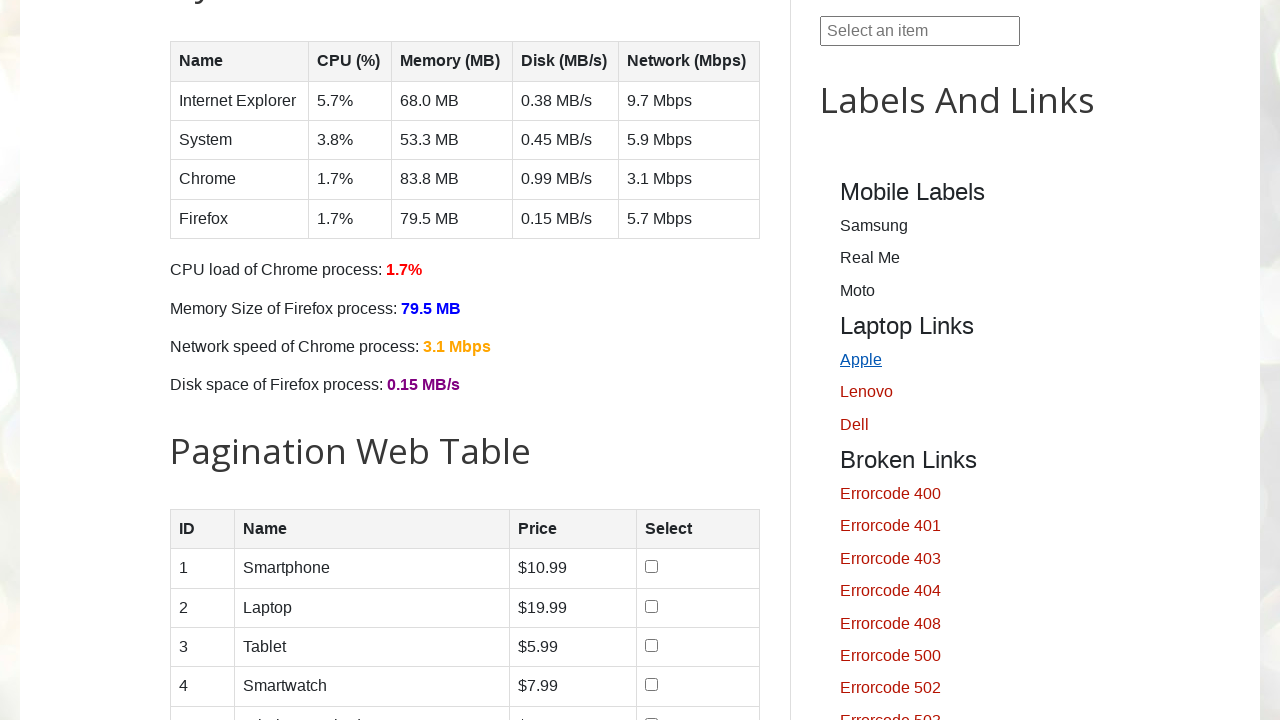

New tab page object acquired
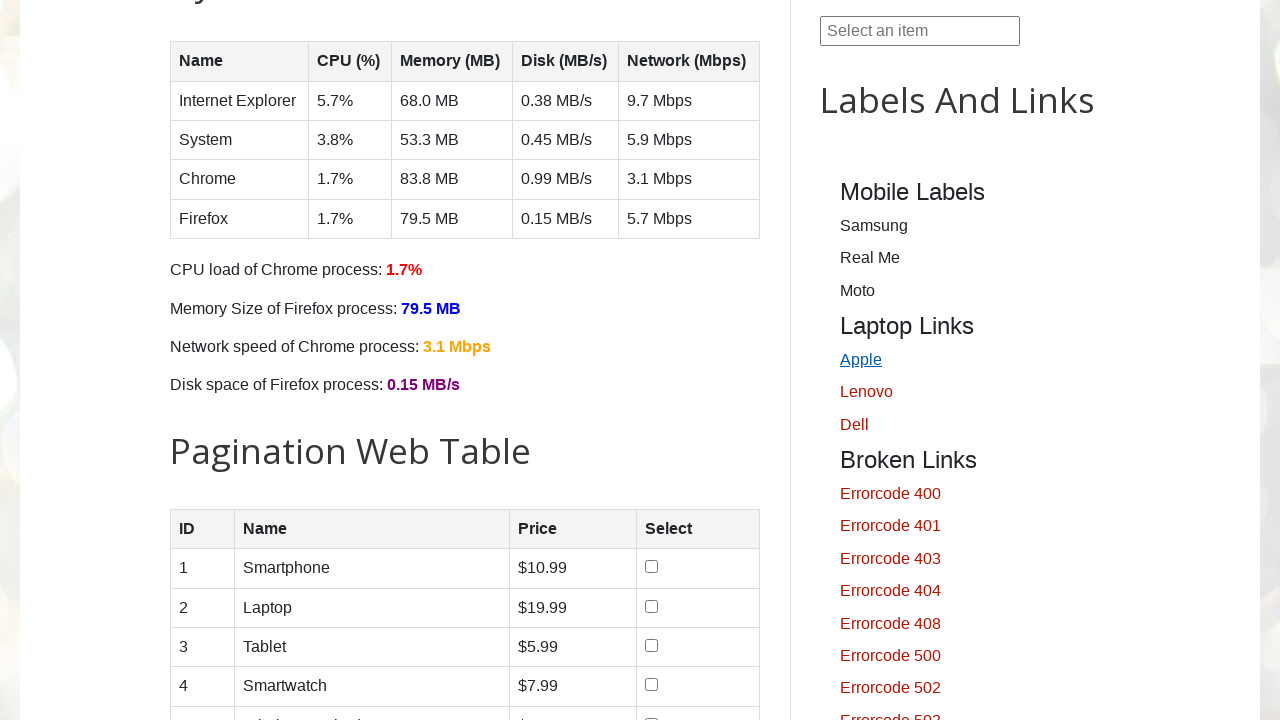

New tab page loaded completely
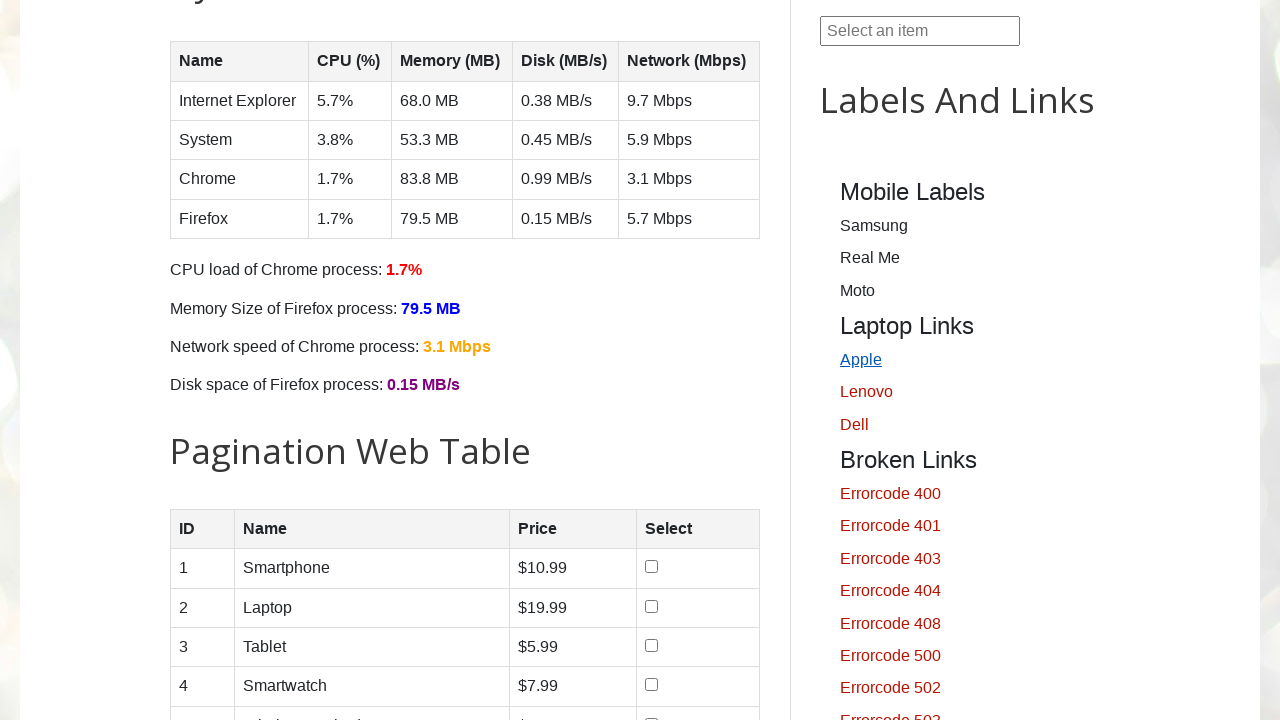

Printed new tab title: 
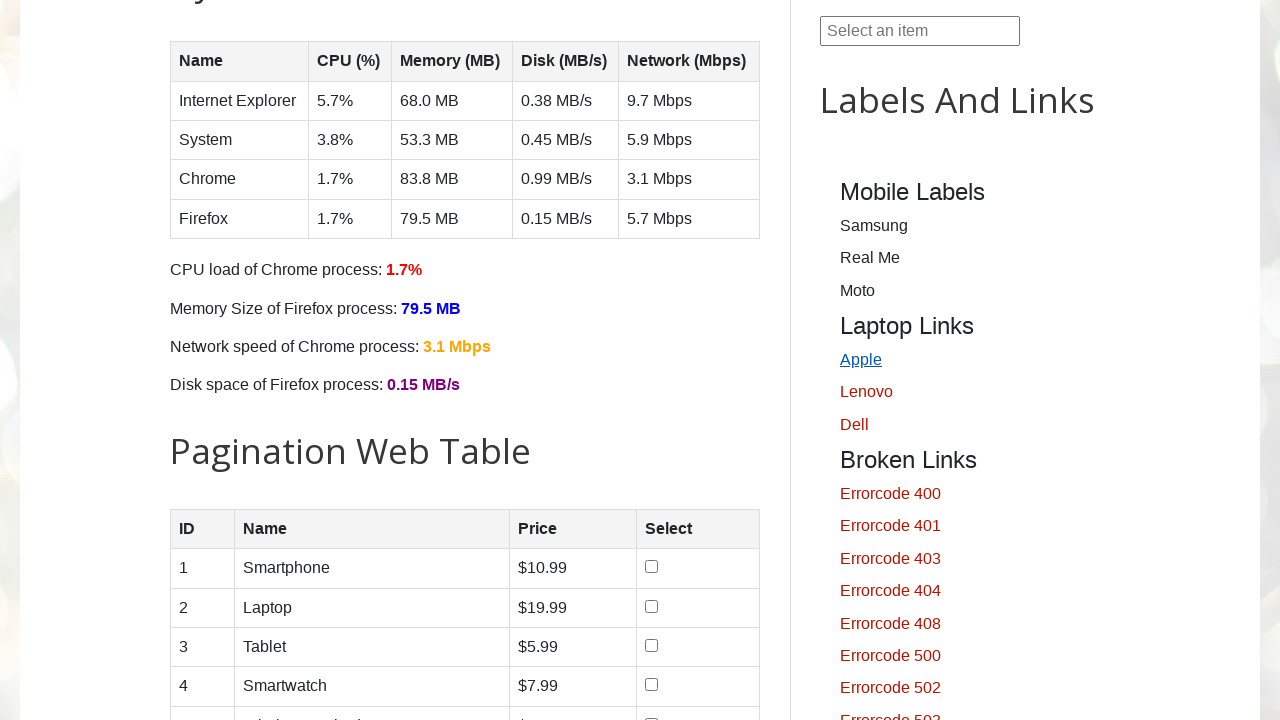

Printed main window title: Automation Testing Practice
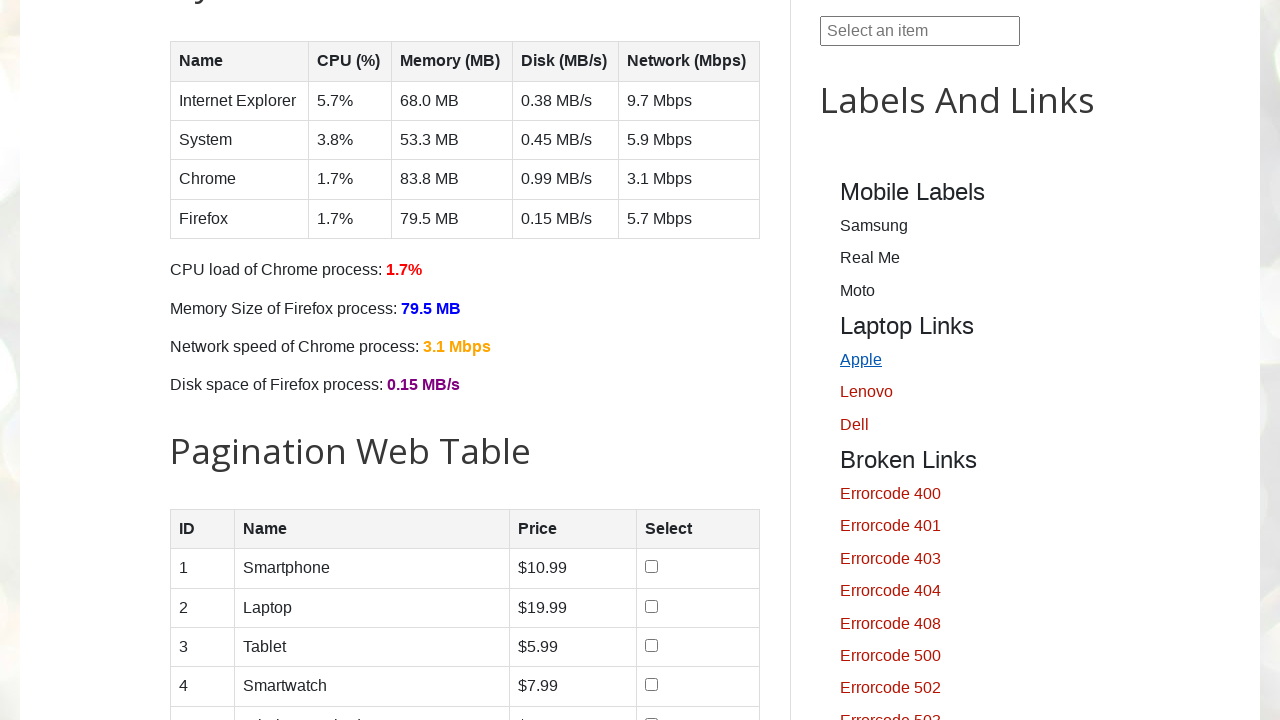

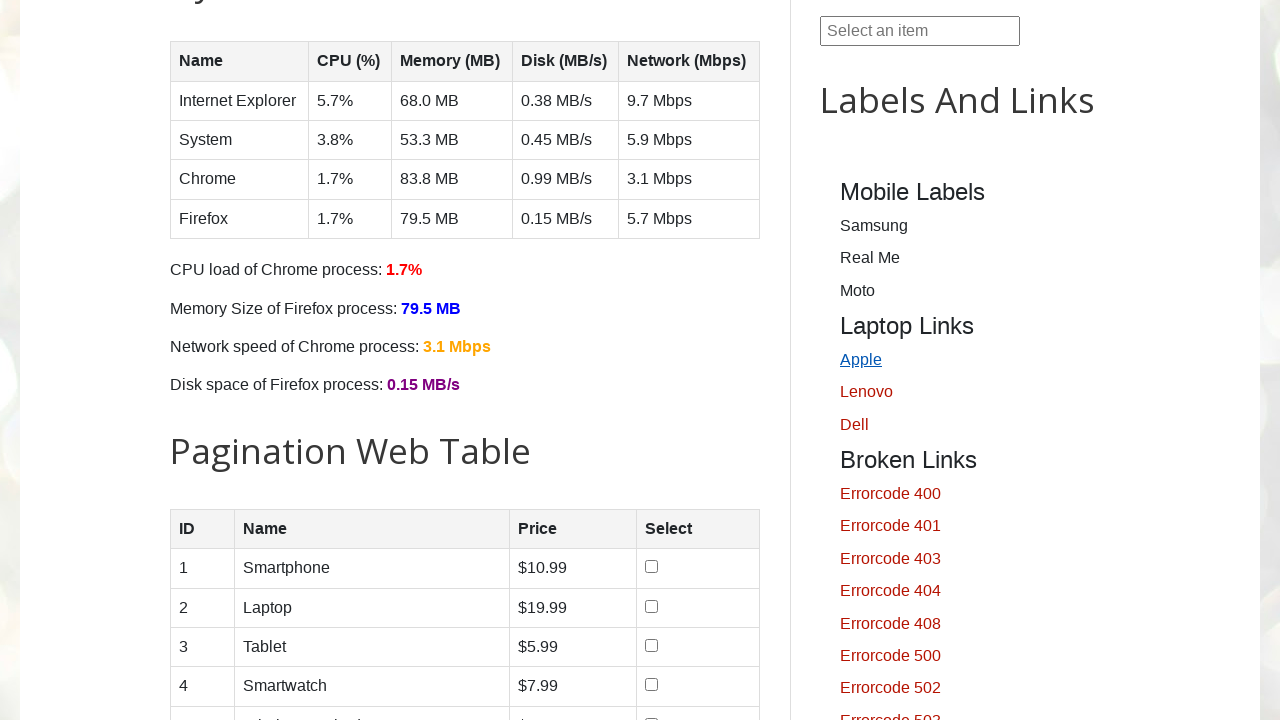